Tests clicking a button with dynamic ID by finding it using CSS selector for blue primary button, repeating the action 3 times

Starting URL: http://uitestingplayground.com/dynamicid

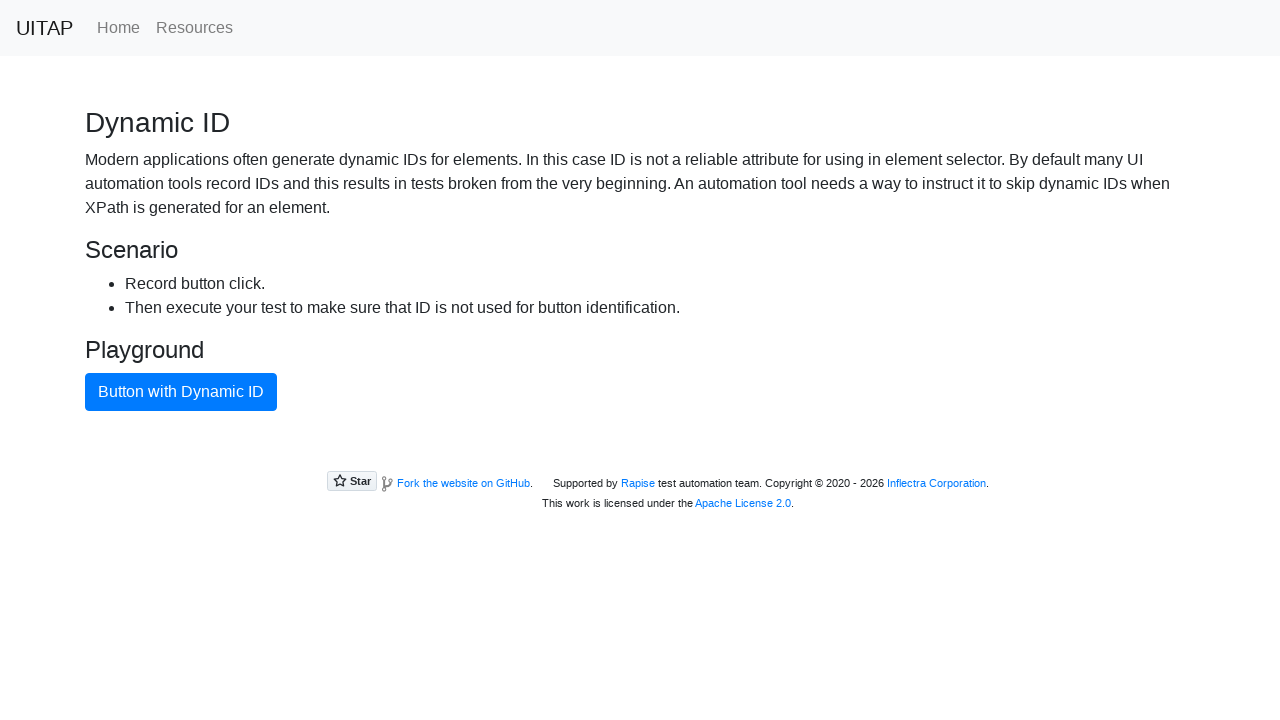

Blue primary button became visible
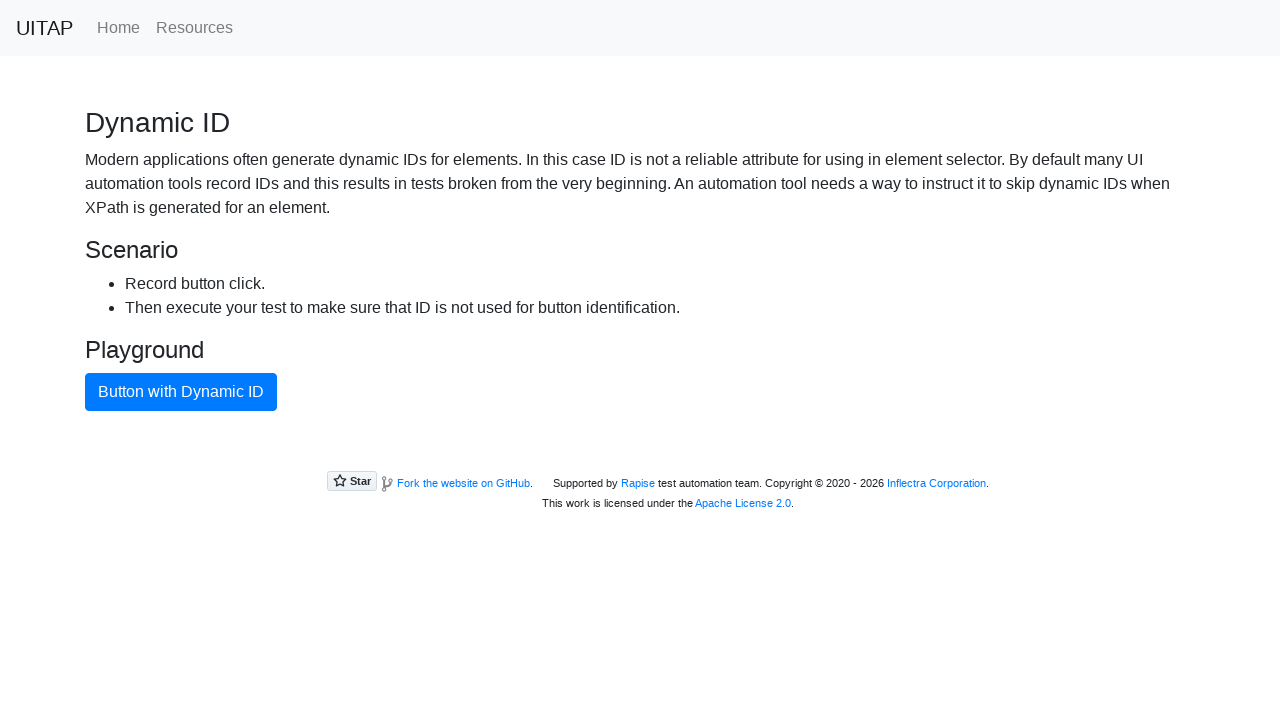

Clicked blue primary button (iteration 1/3) at (181, 392) on button.btn.btn-primary
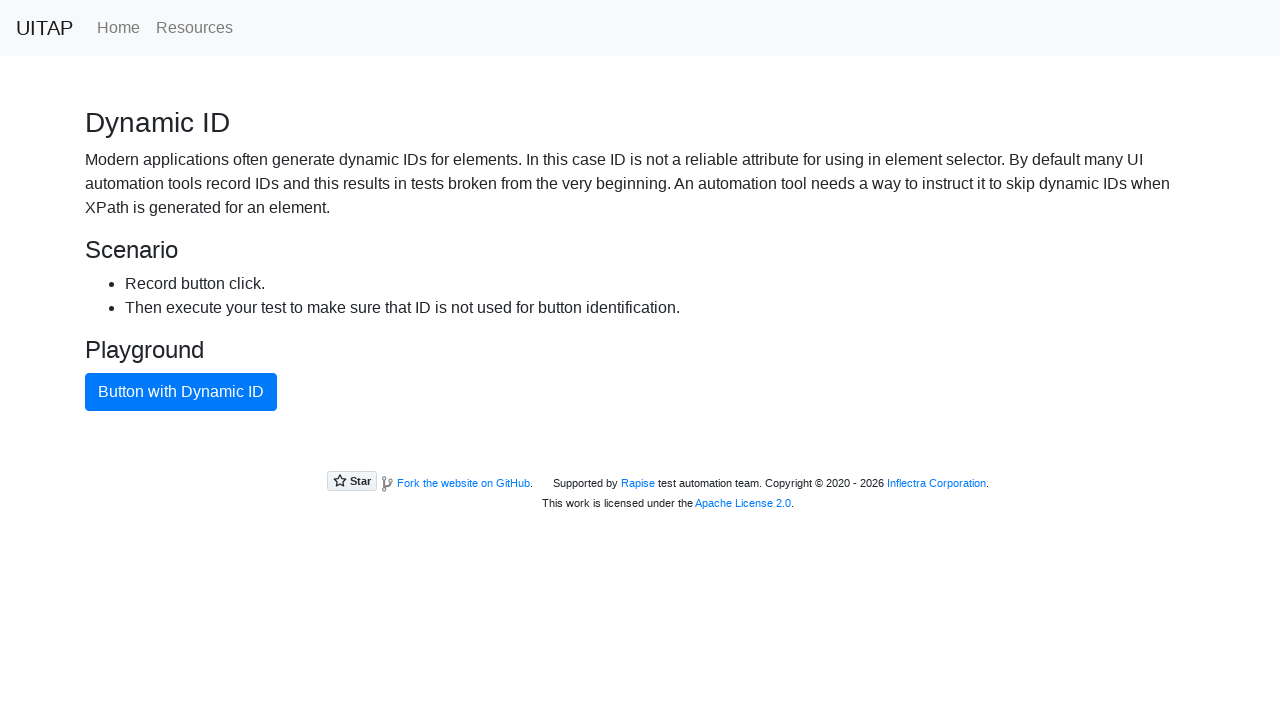

Navigated back to dynamic ID page
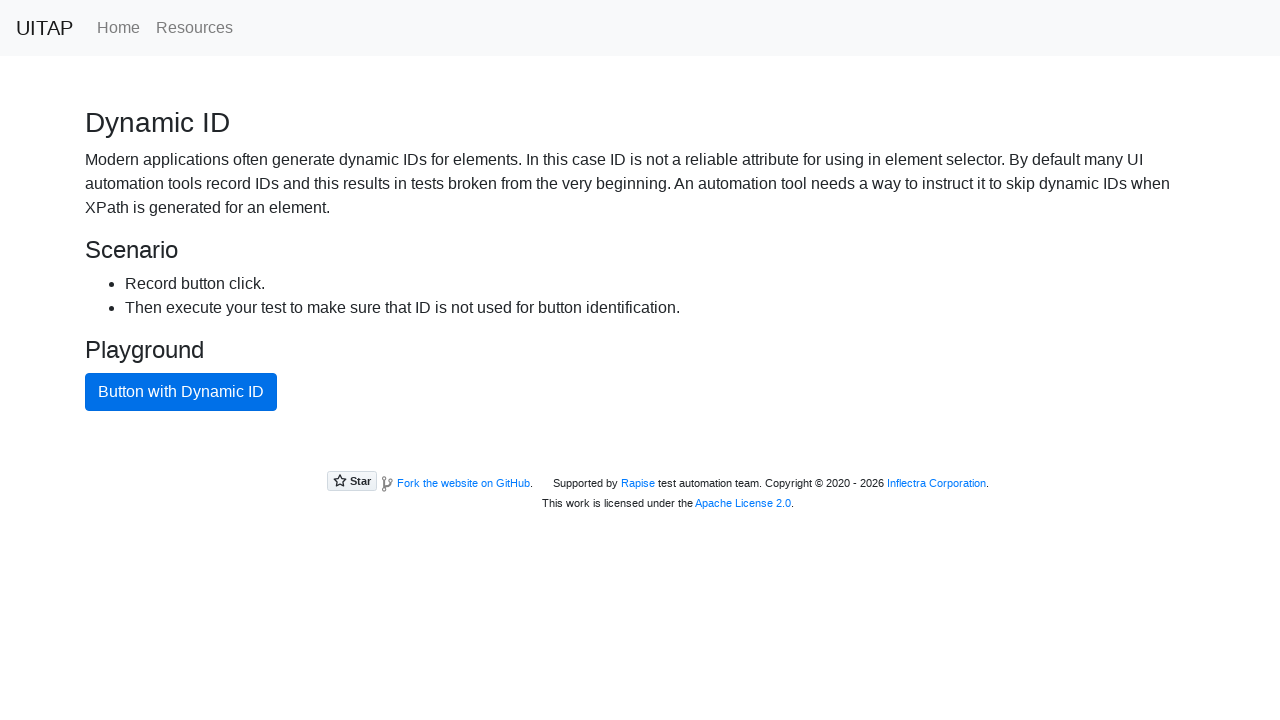

Blue primary button became visible
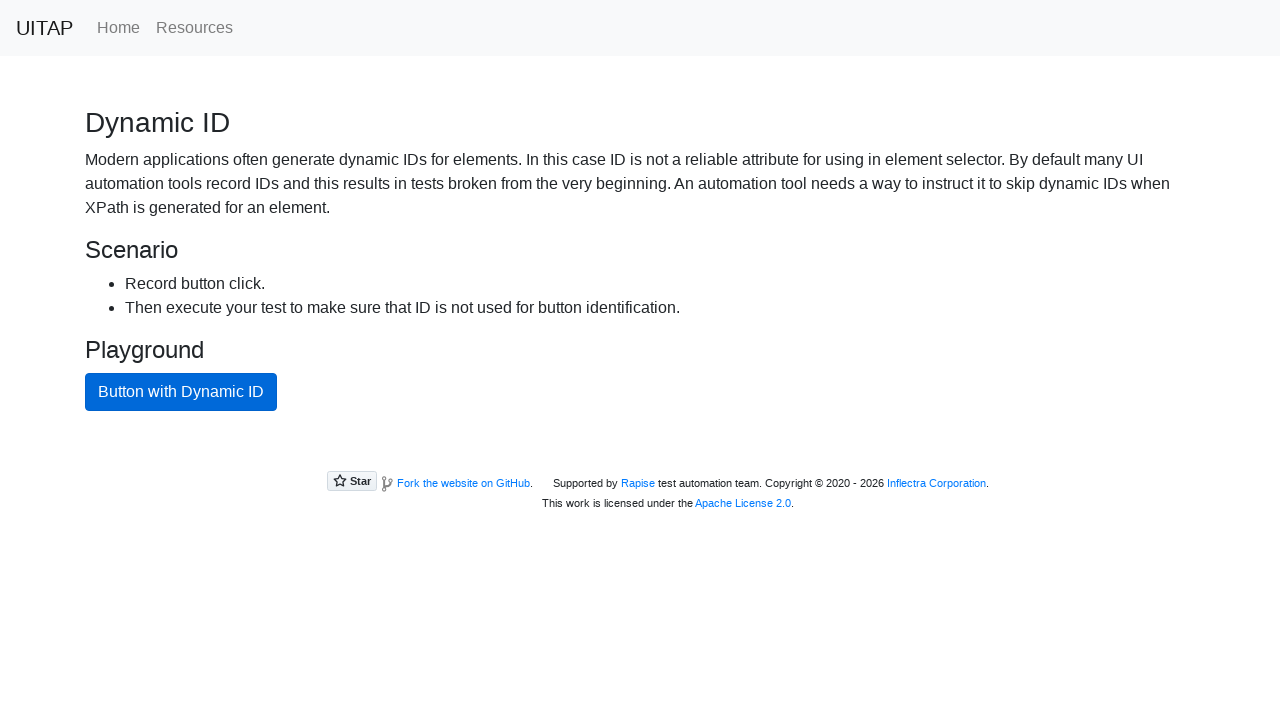

Clicked blue primary button (iteration 2/3) at (181, 392) on button.btn.btn-primary
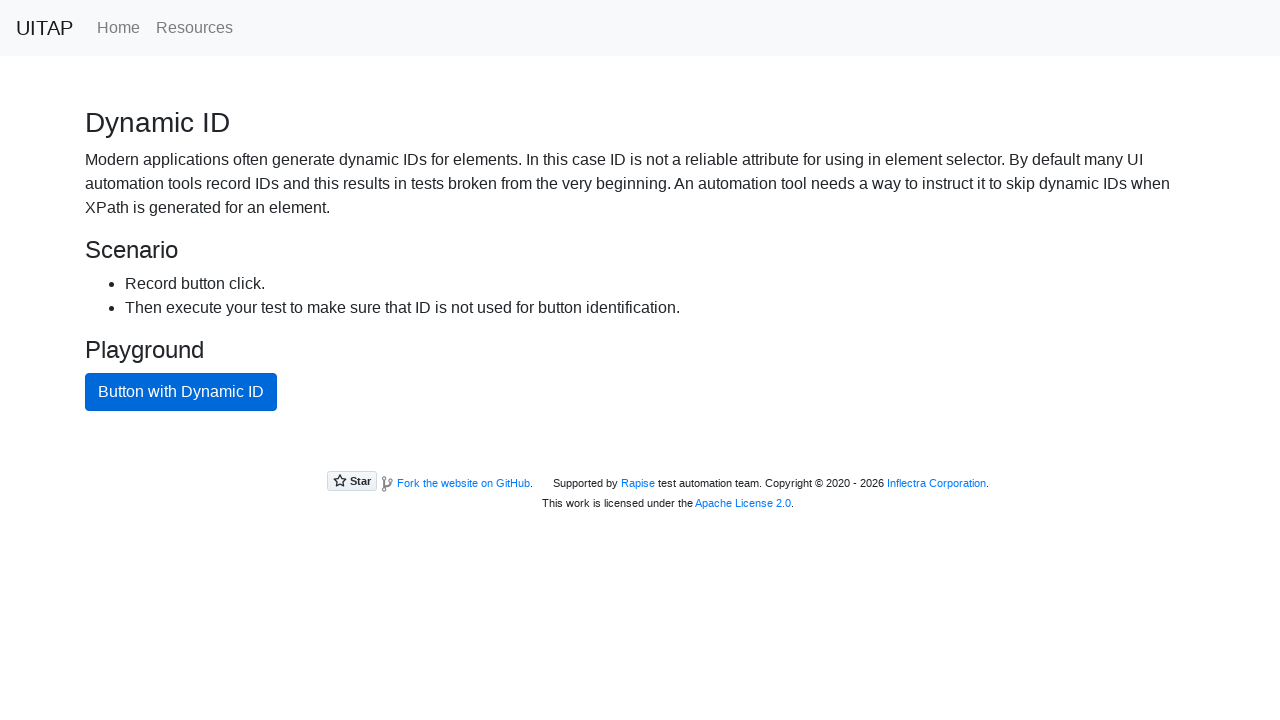

Navigated back to dynamic ID page
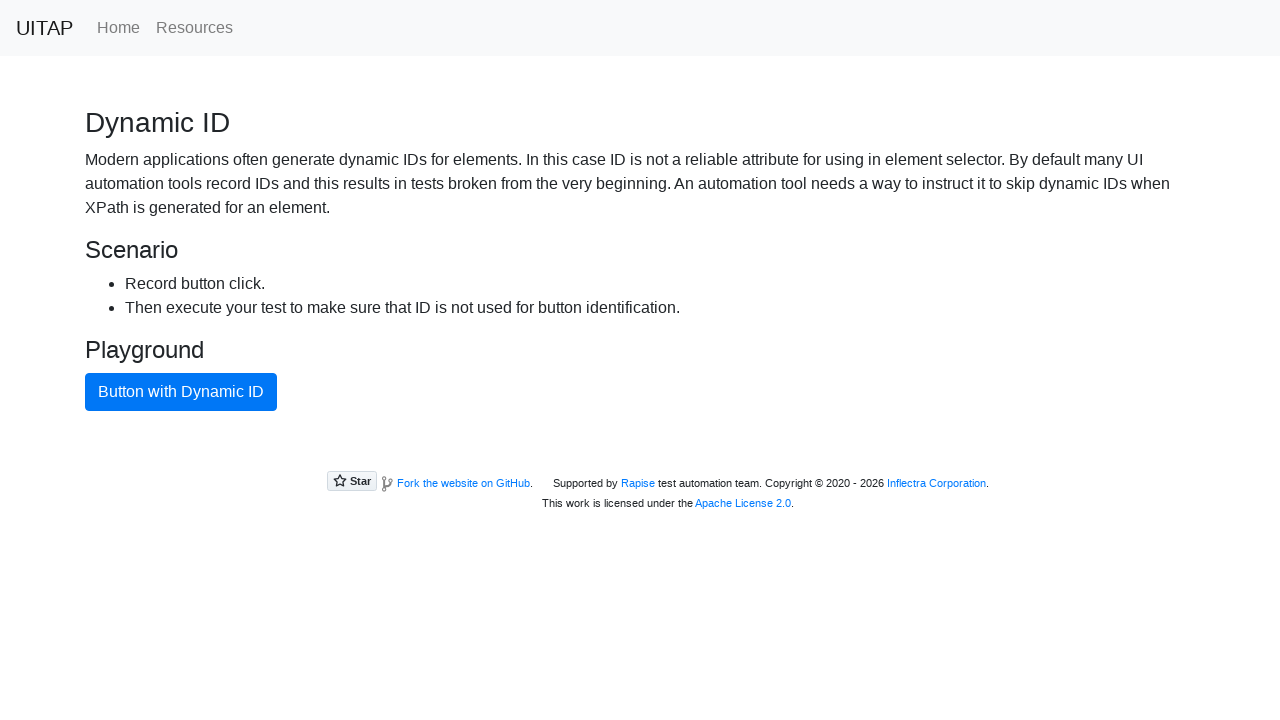

Blue primary button became visible
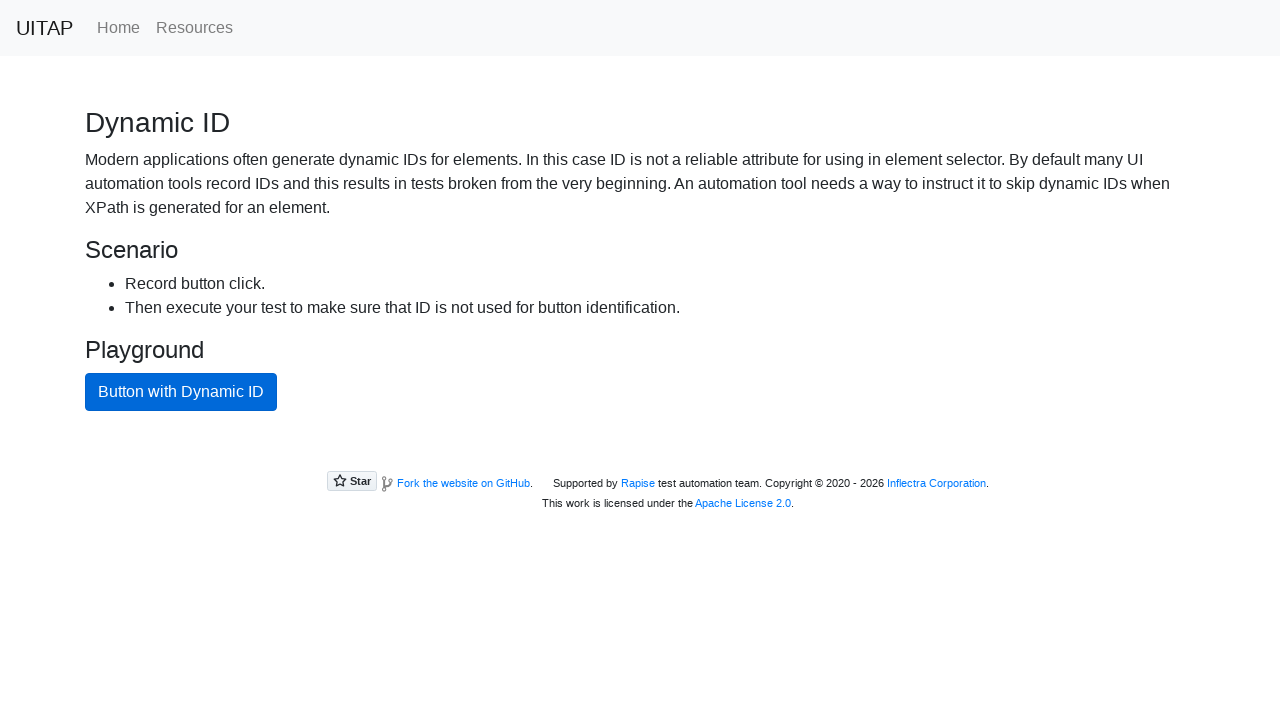

Clicked blue primary button (iteration 3/3) at (181, 392) on button.btn.btn-primary
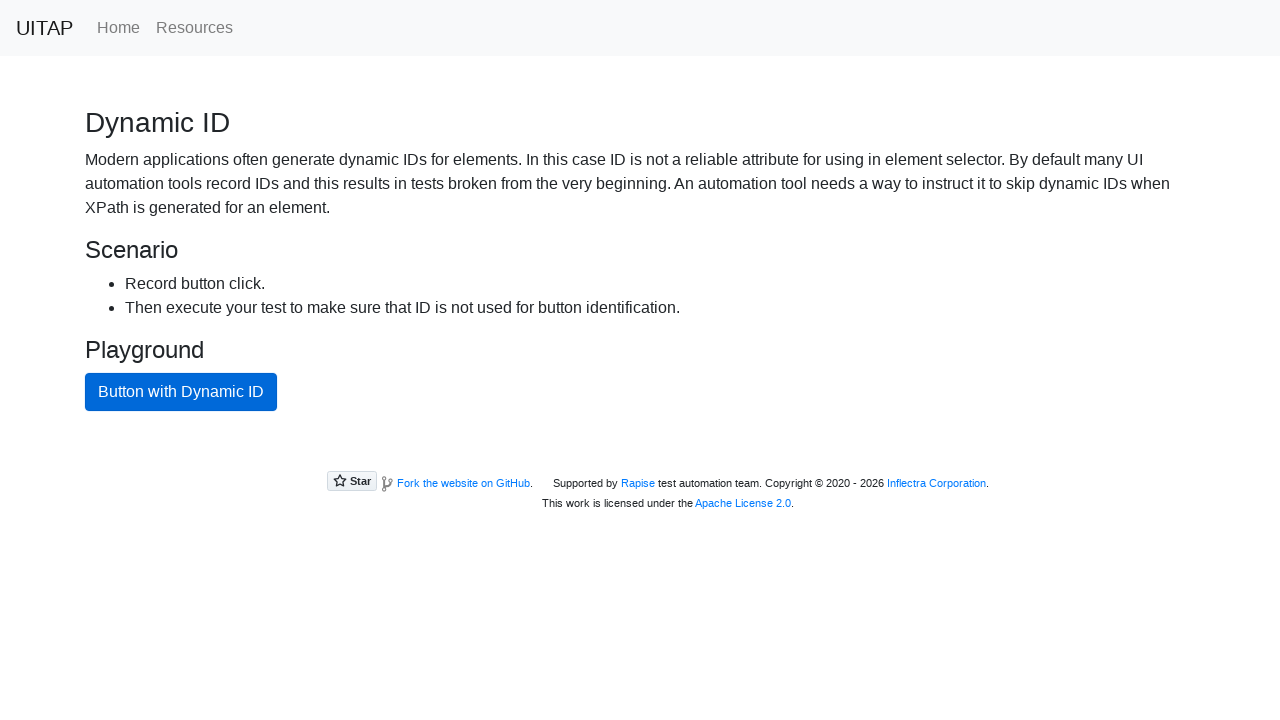

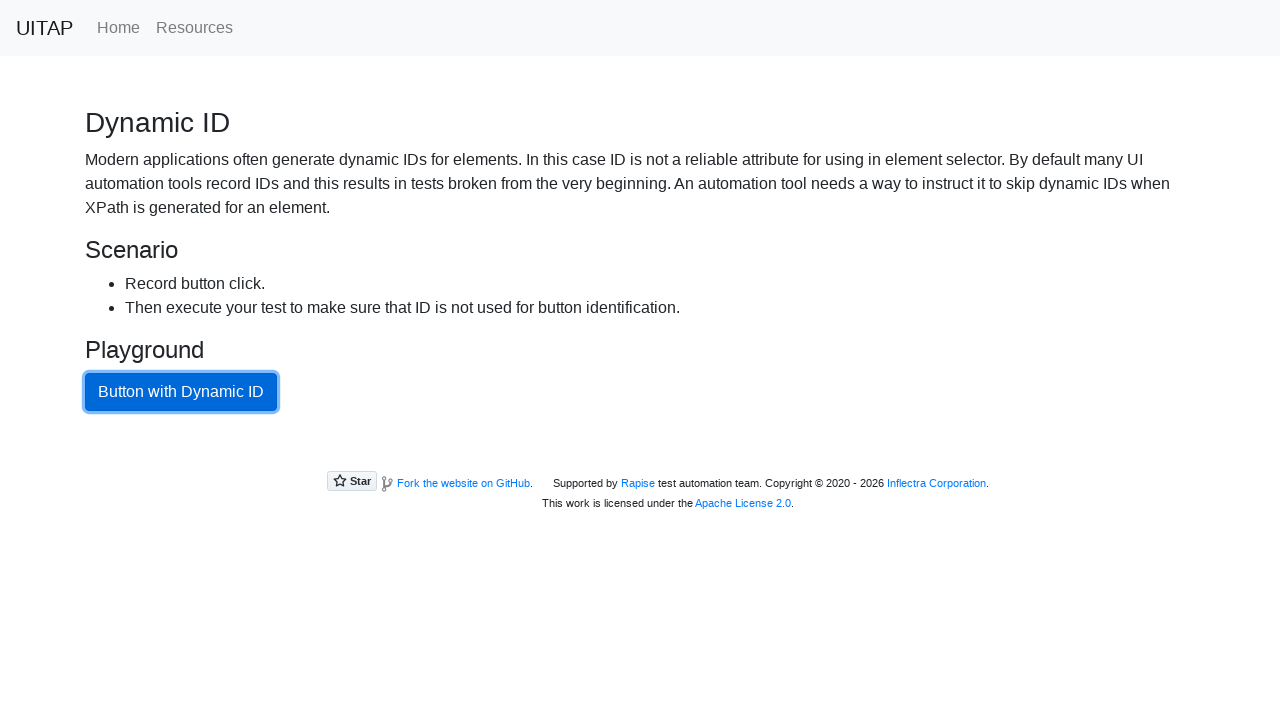